Tests opening a new tab functionality by clicking the New Tab button and switching between windows

Starting URL: https://www.tutorialspoint.com/selenium/practice/browser-windows.php

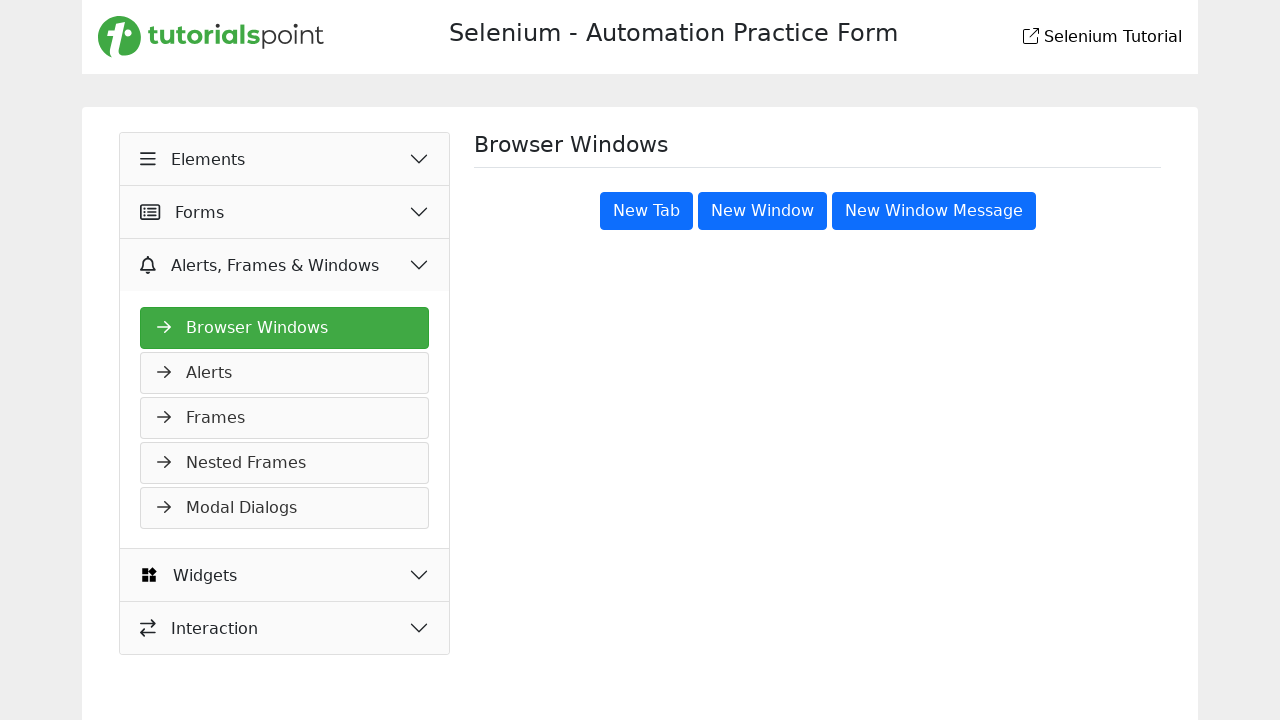

Clicked New Tab button to open new tab at (646, 211) on xpath=//button[normalize-space()='New Tab']
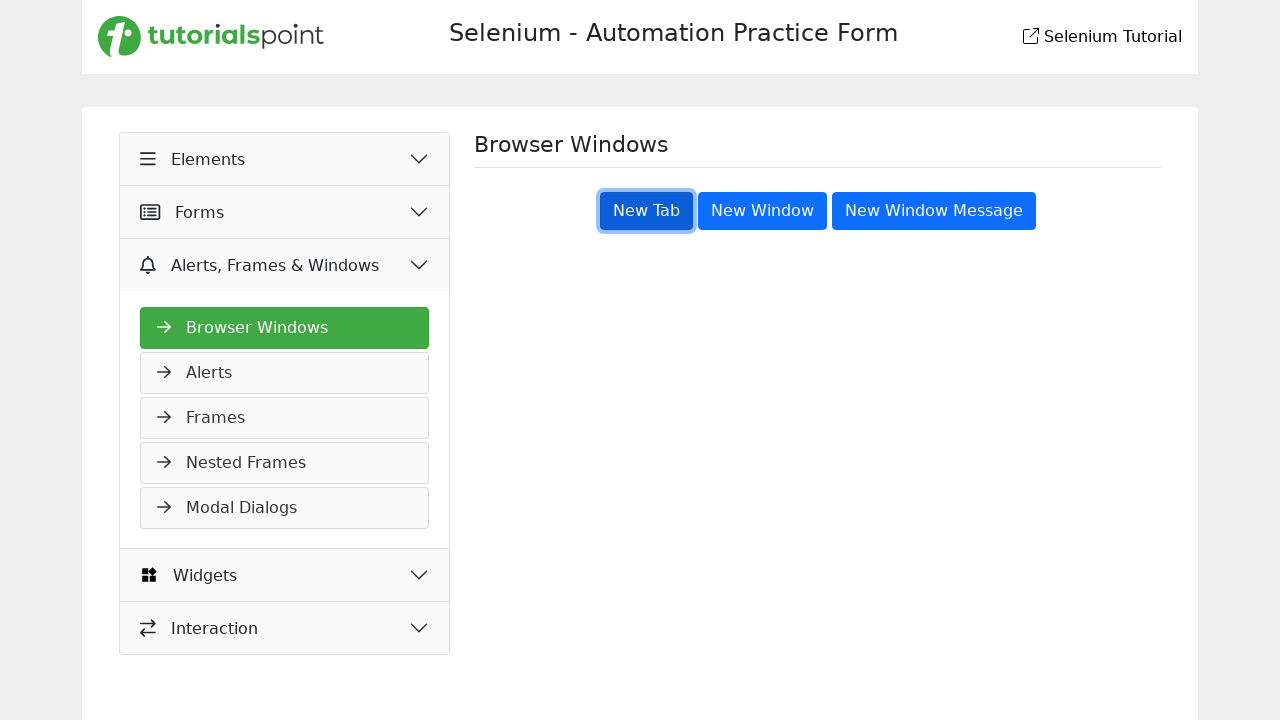

New tab opened and page object captured
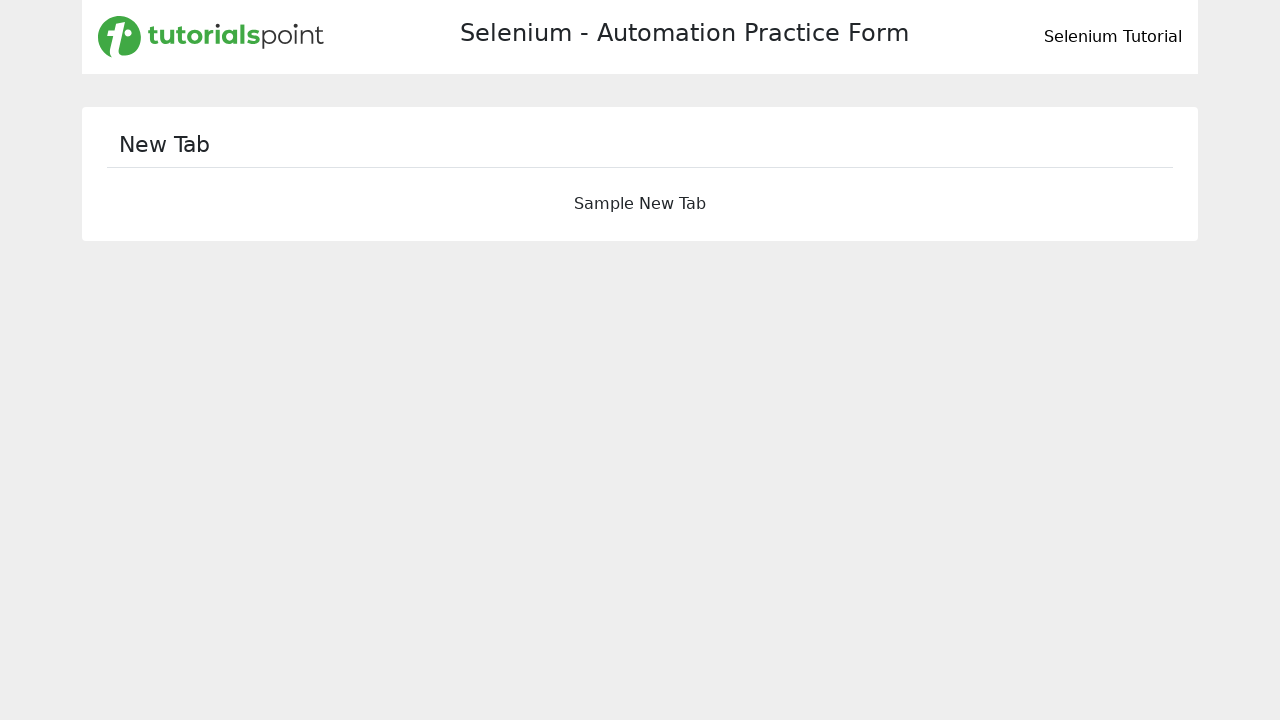

Closed the new tab
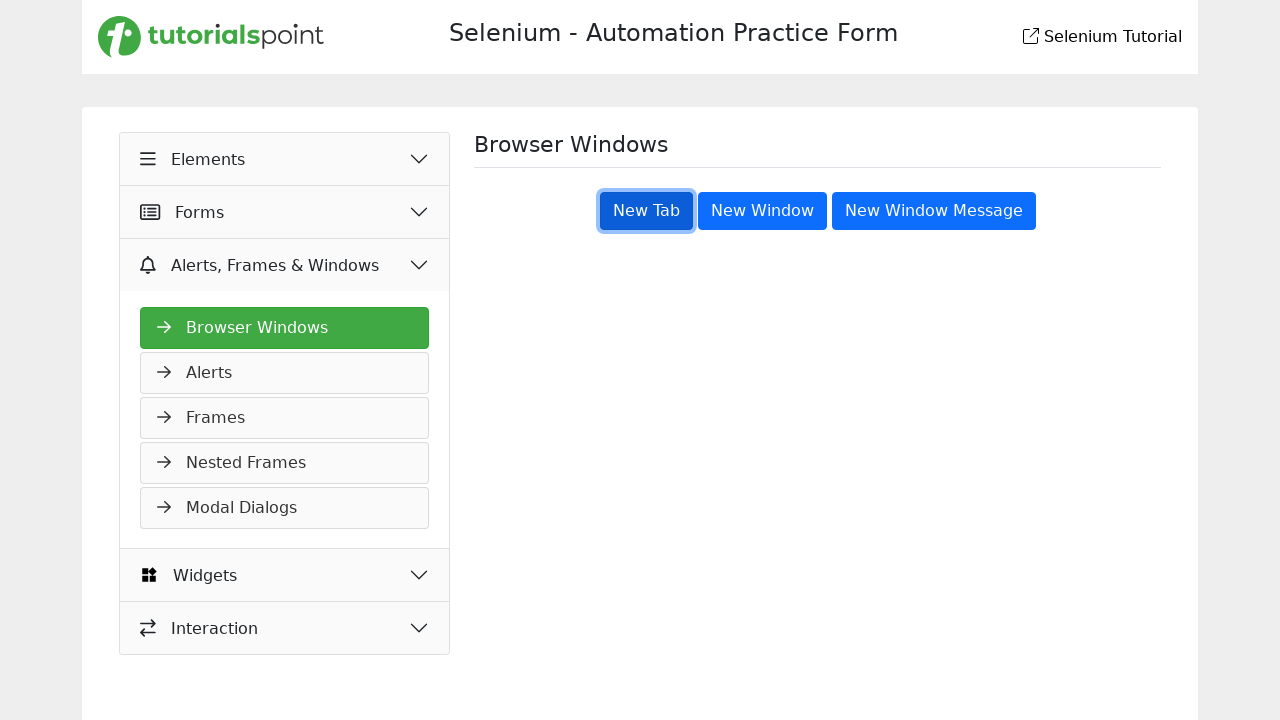

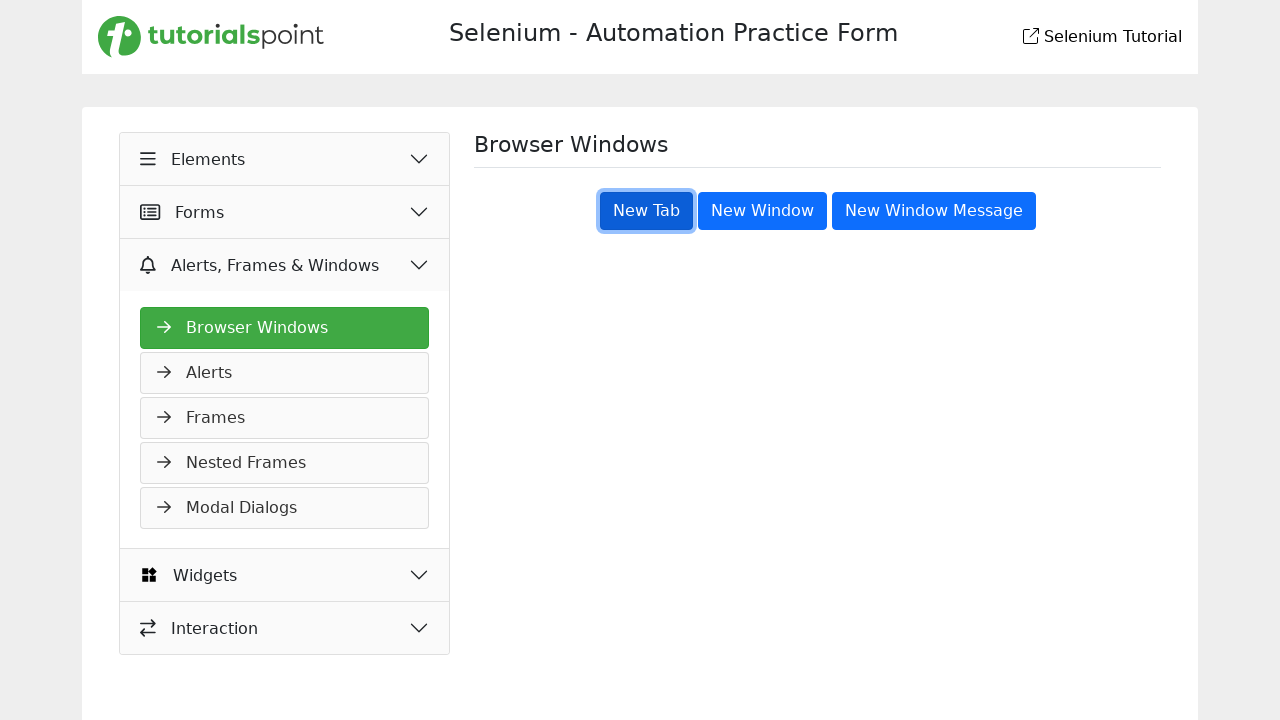